Tests DuckDuckGo search functionality by entering a search query and submitting the form, then verifying the page title

Starting URL: https://duckduckgo.com

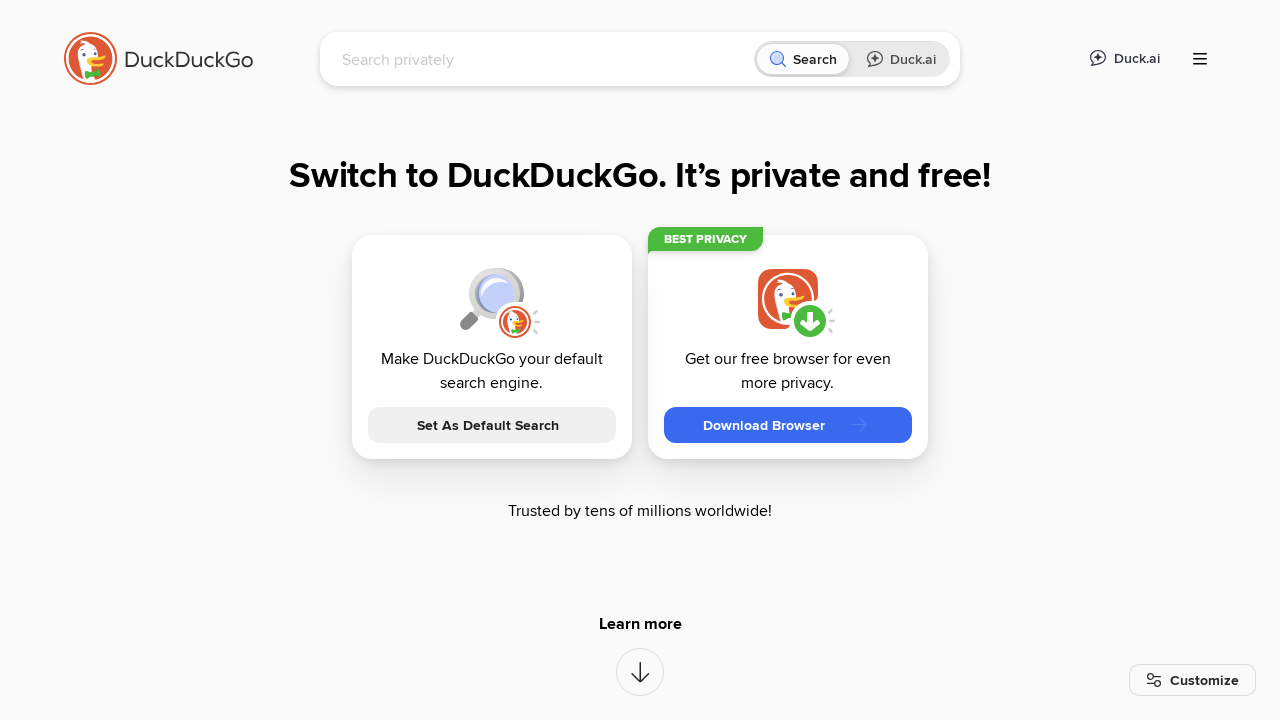

Filled search box with 'WebdriverIO' on #searchbox_input
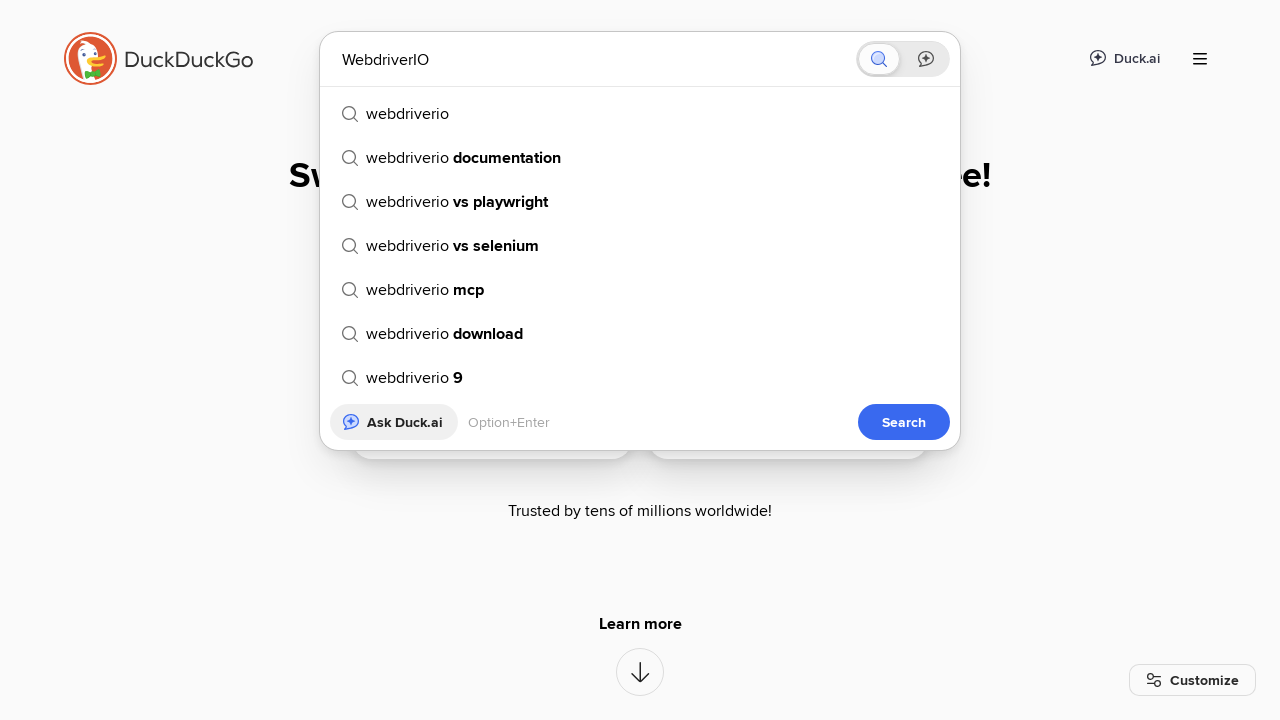

Clicked submit button to search at (904, 422) on [type='submit']
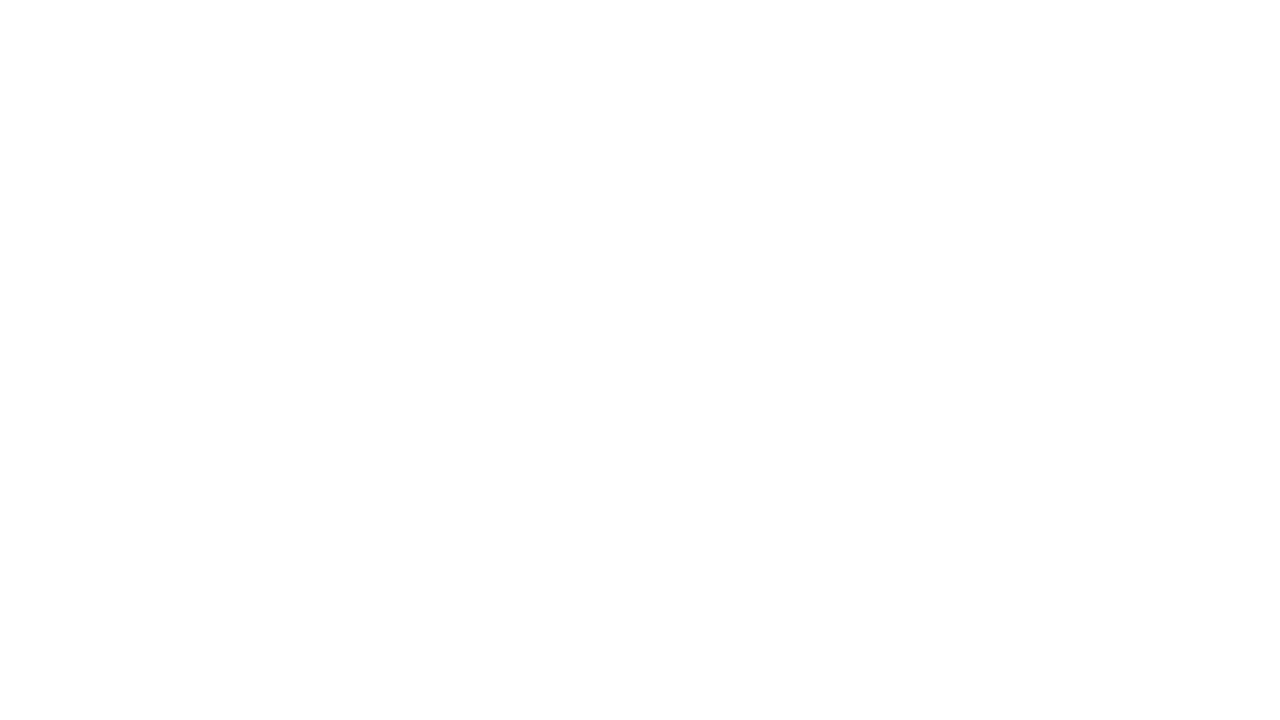

DuckDuckGo search results page loaded
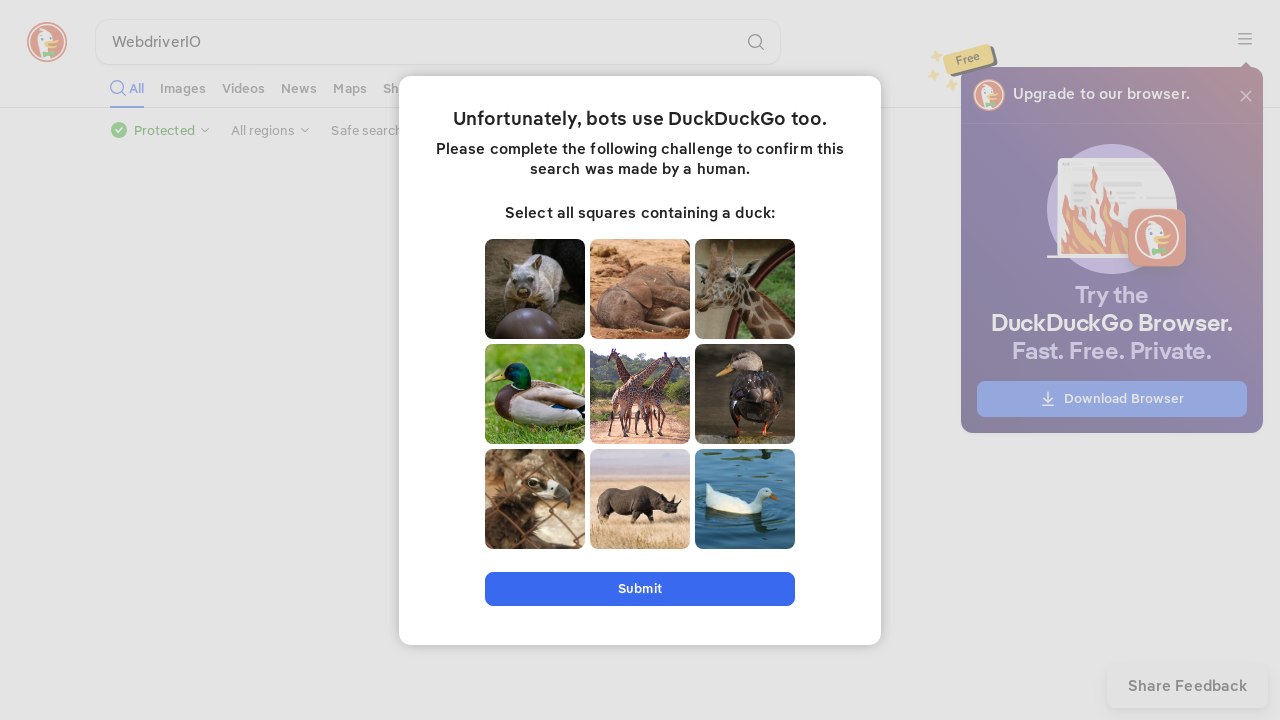

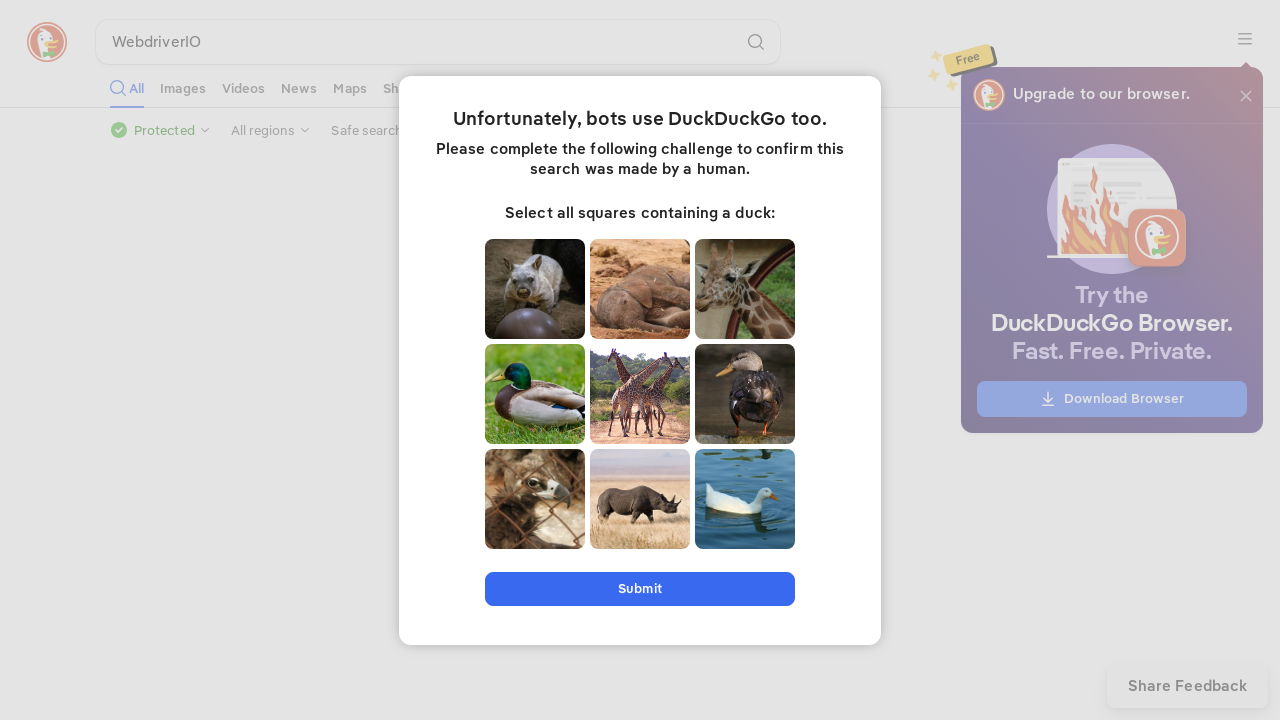